Tests dropdown selection by selecting options using visible text, index, and value methods

Starting URL: https://rahulshettyacademy.com/AutomationPractice/

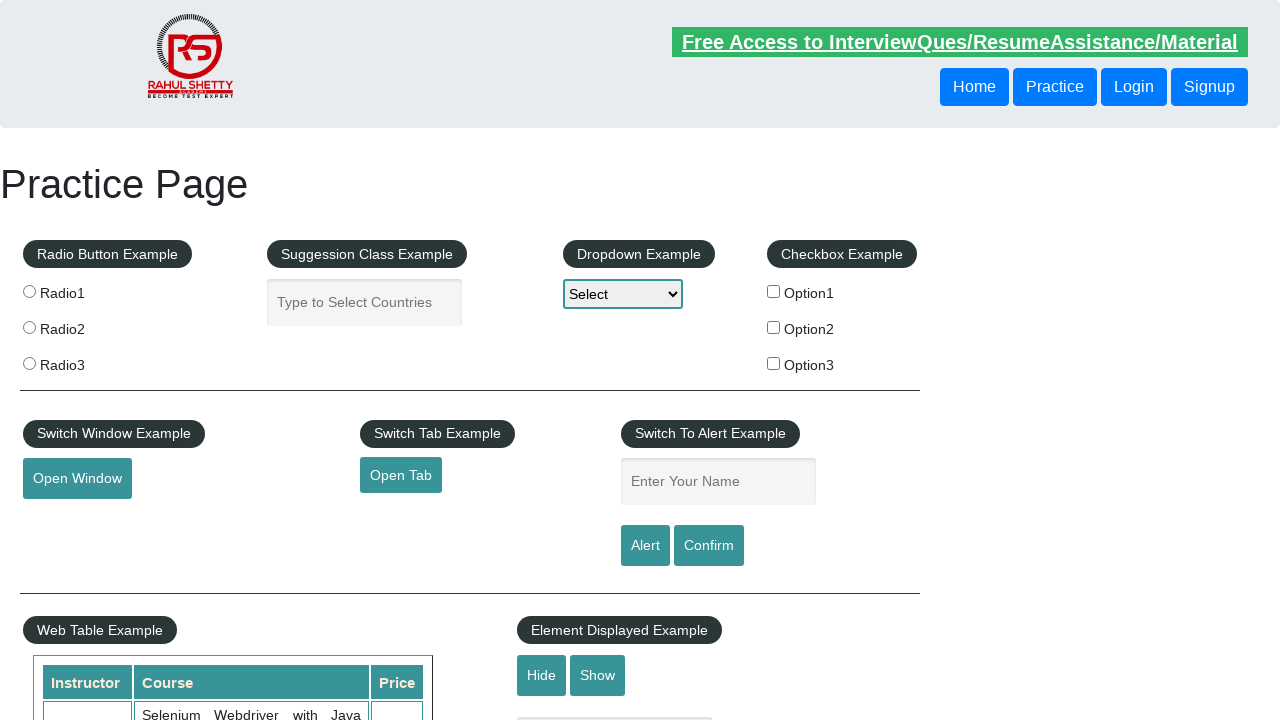

Selected 'Option1' from dropdown by visible text on #dropdown-class-example
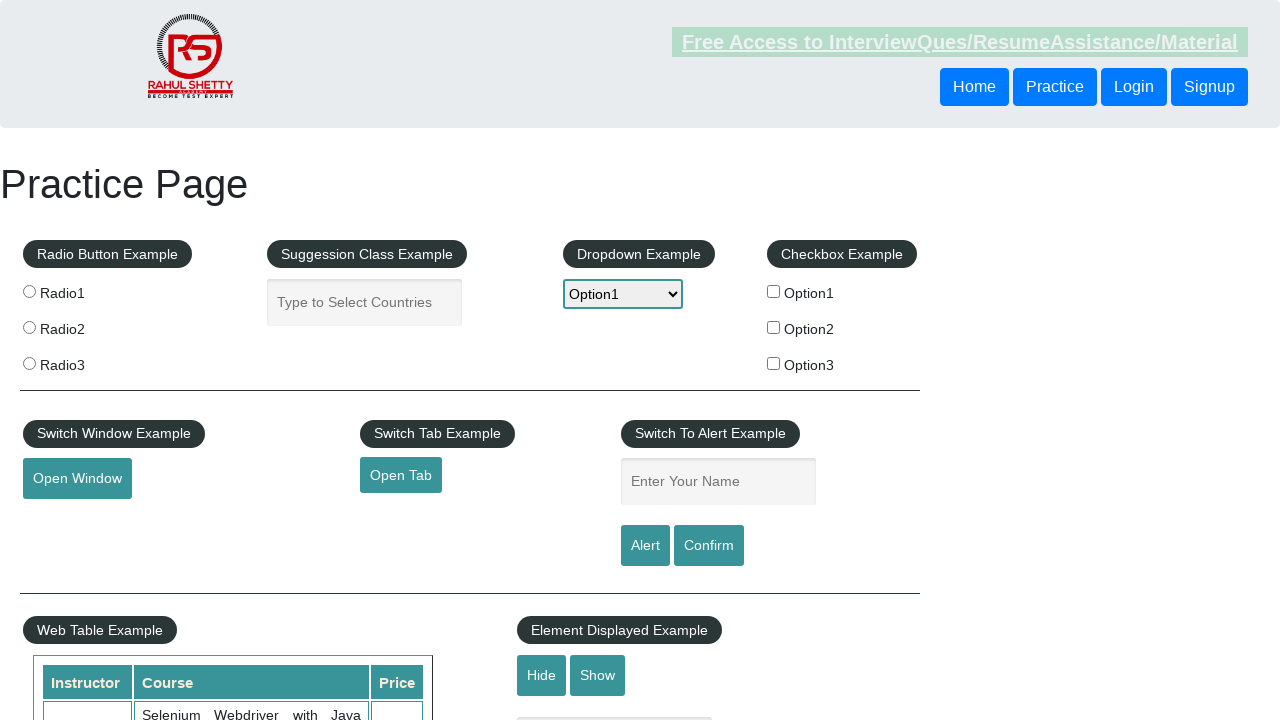

Selected option at index 2 (Option2) from dropdown on #dropdown-class-example
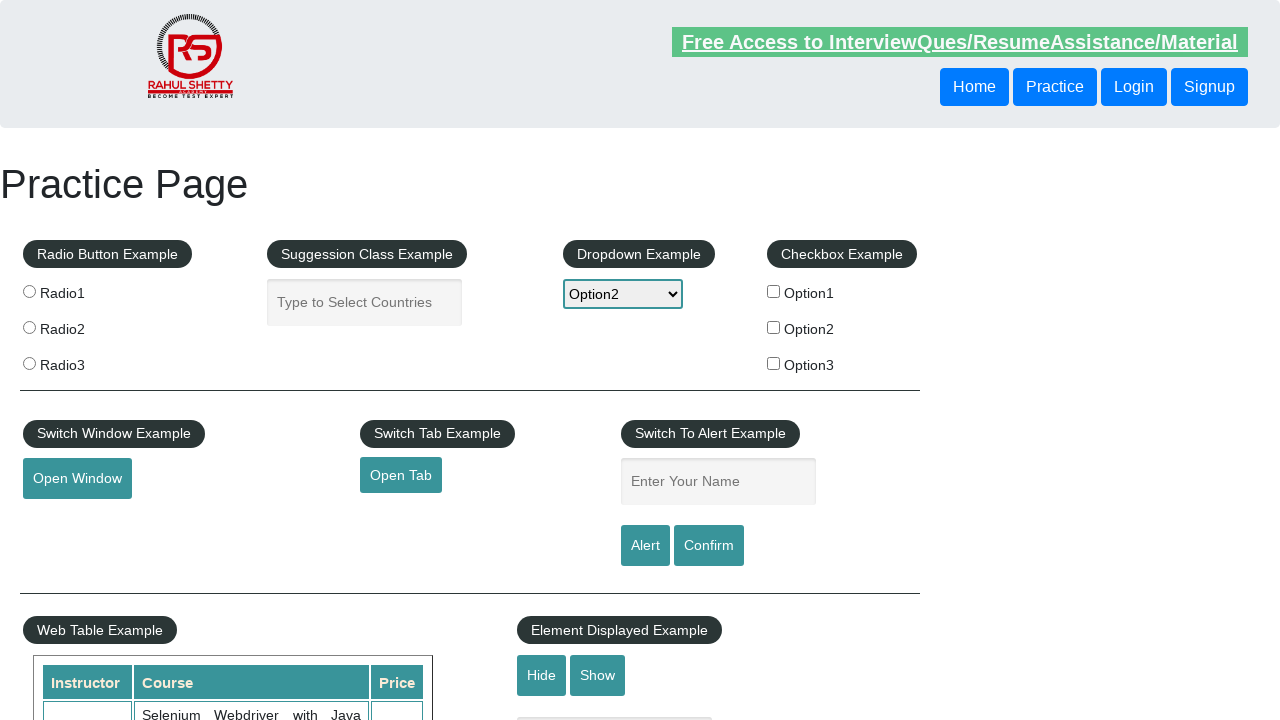

Selected dropdown option with value 'option3' on #dropdown-class-example
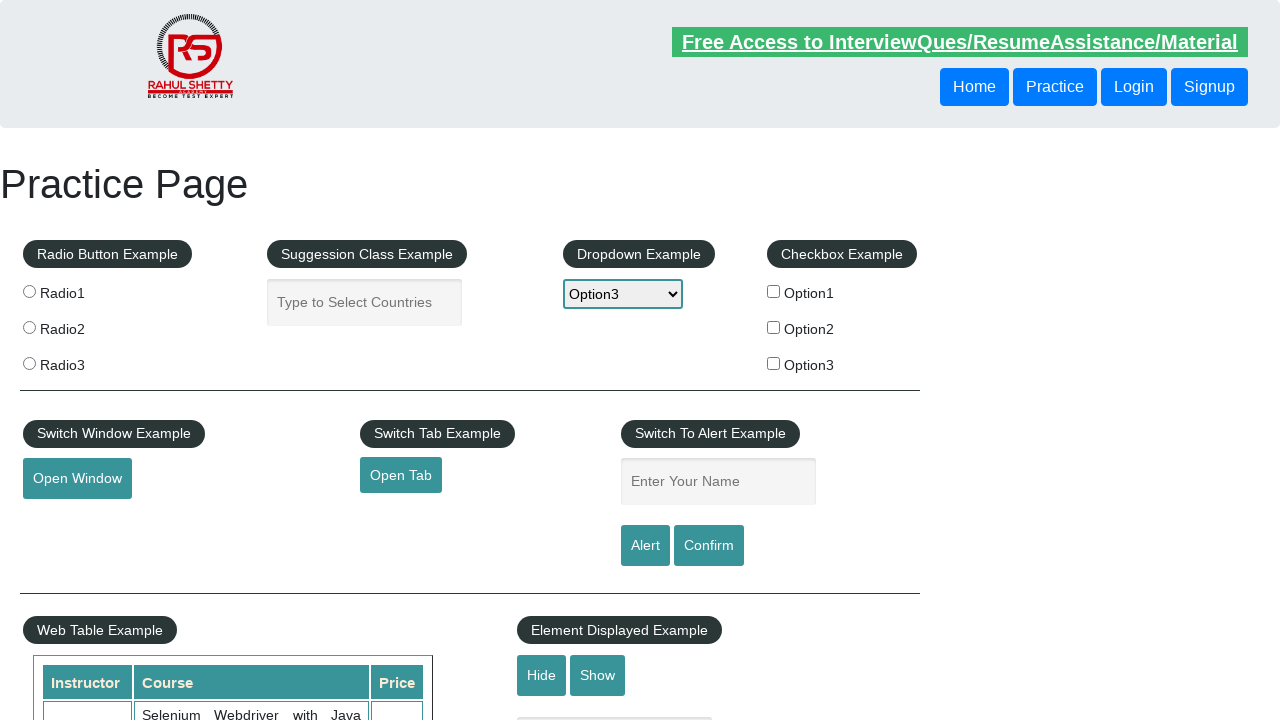

Retrieved selected dropdown value
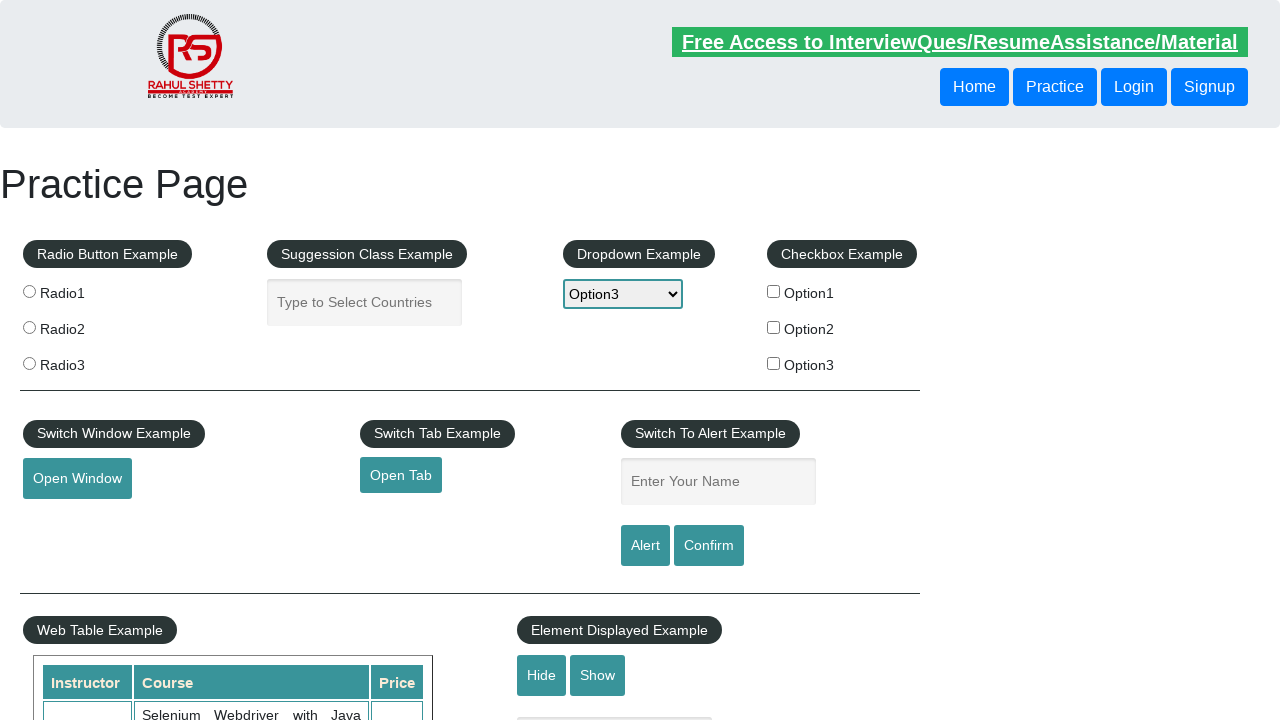

Asserted that selected value is 'option3'
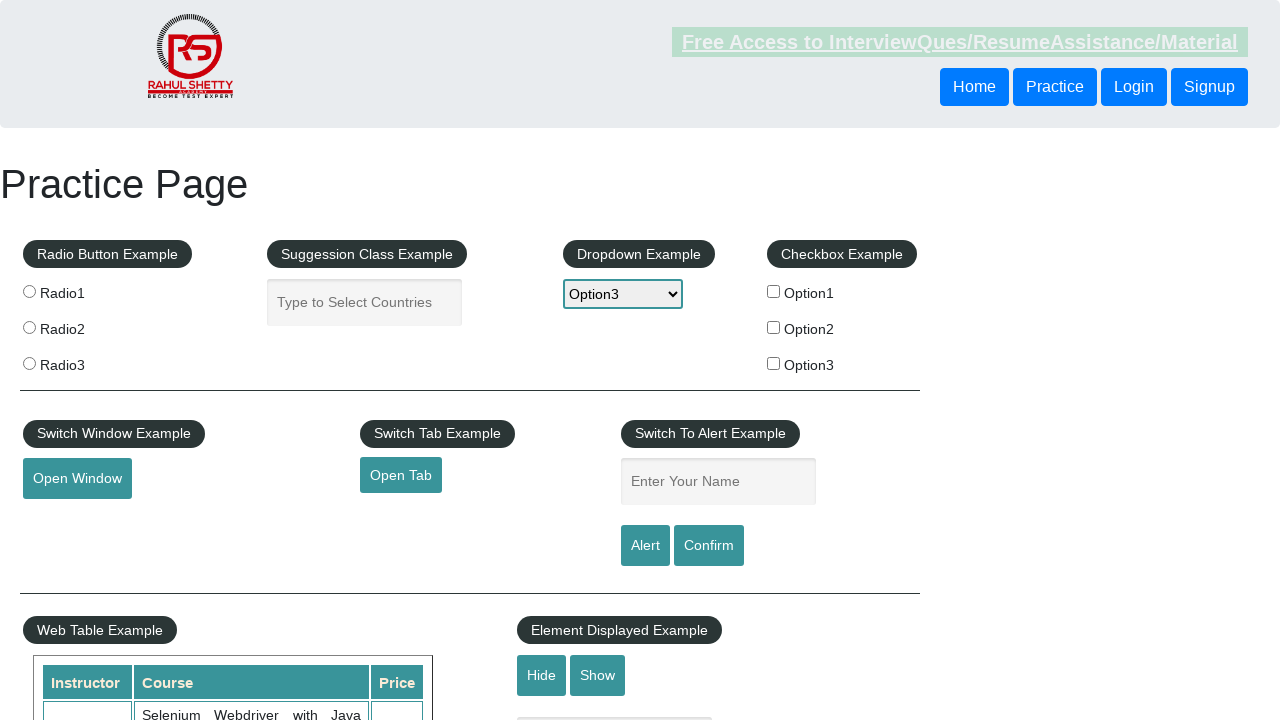

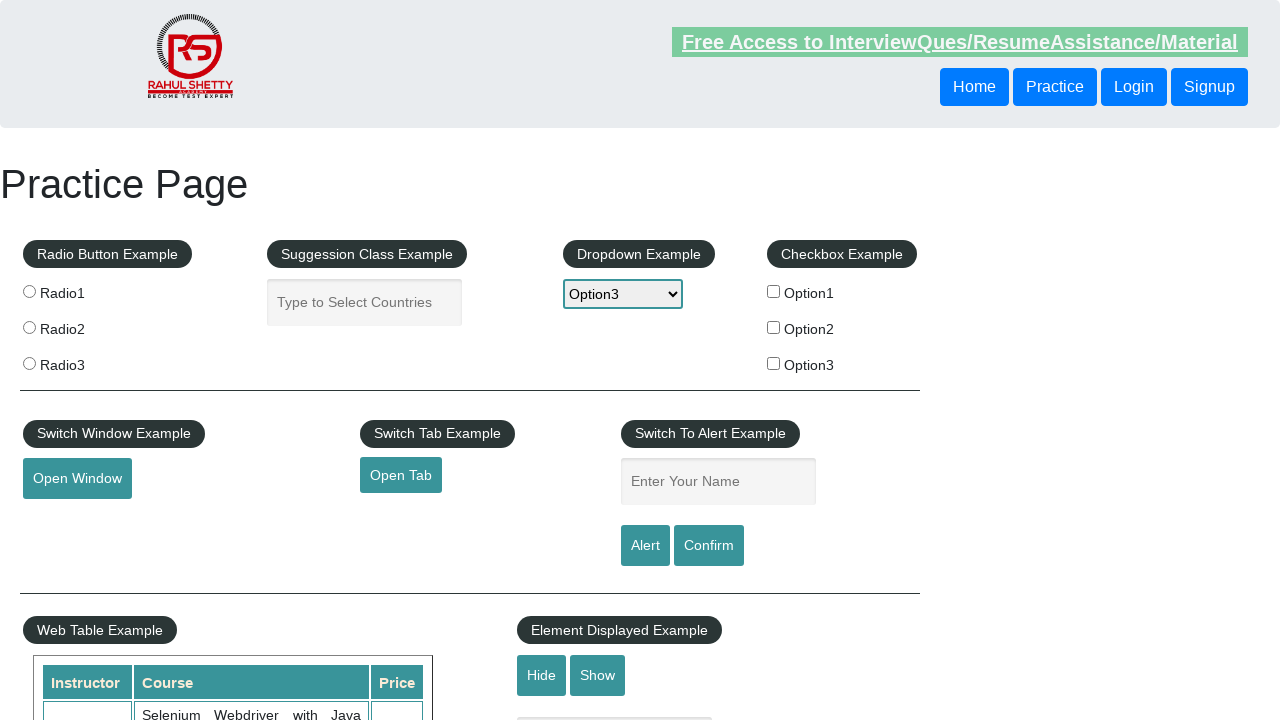